Tests JavaScript prompt dialog by clicking button, entering text in prompt, and verifying result

Starting URL: https://automationfc.github.io/basic-form/index.html

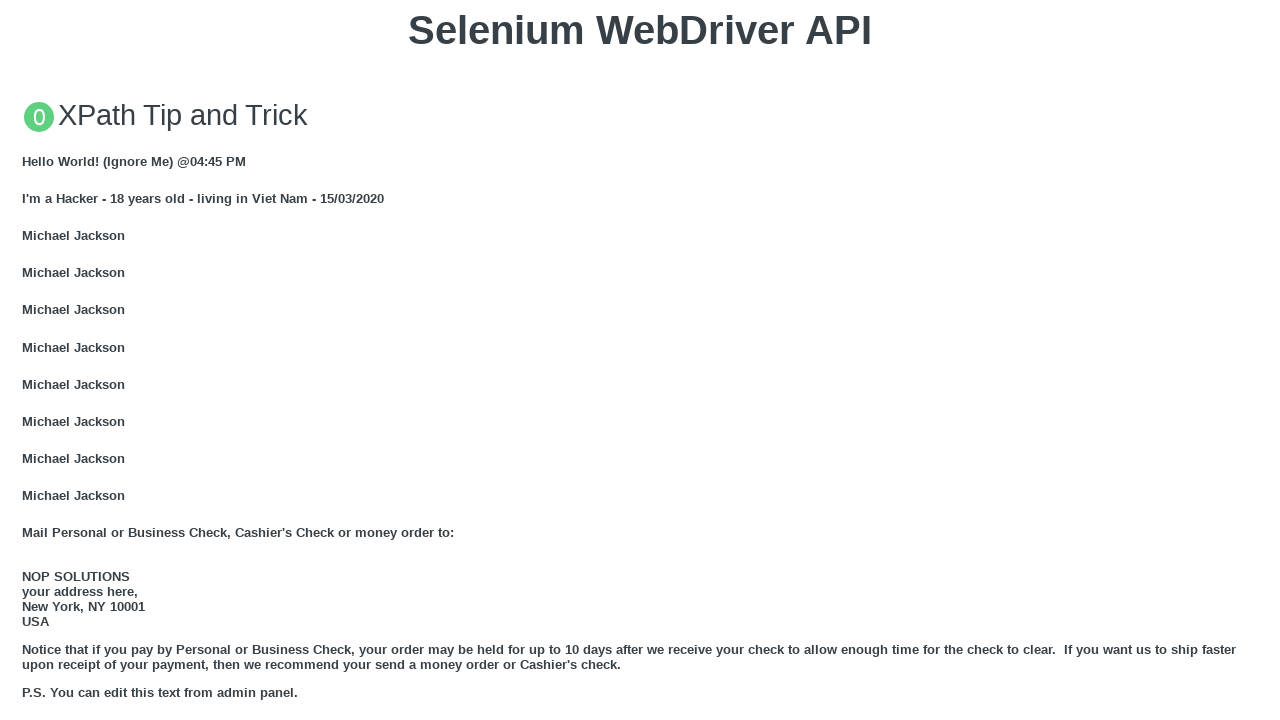

Set up dialog handler to accept prompt with text 'daominhdam'
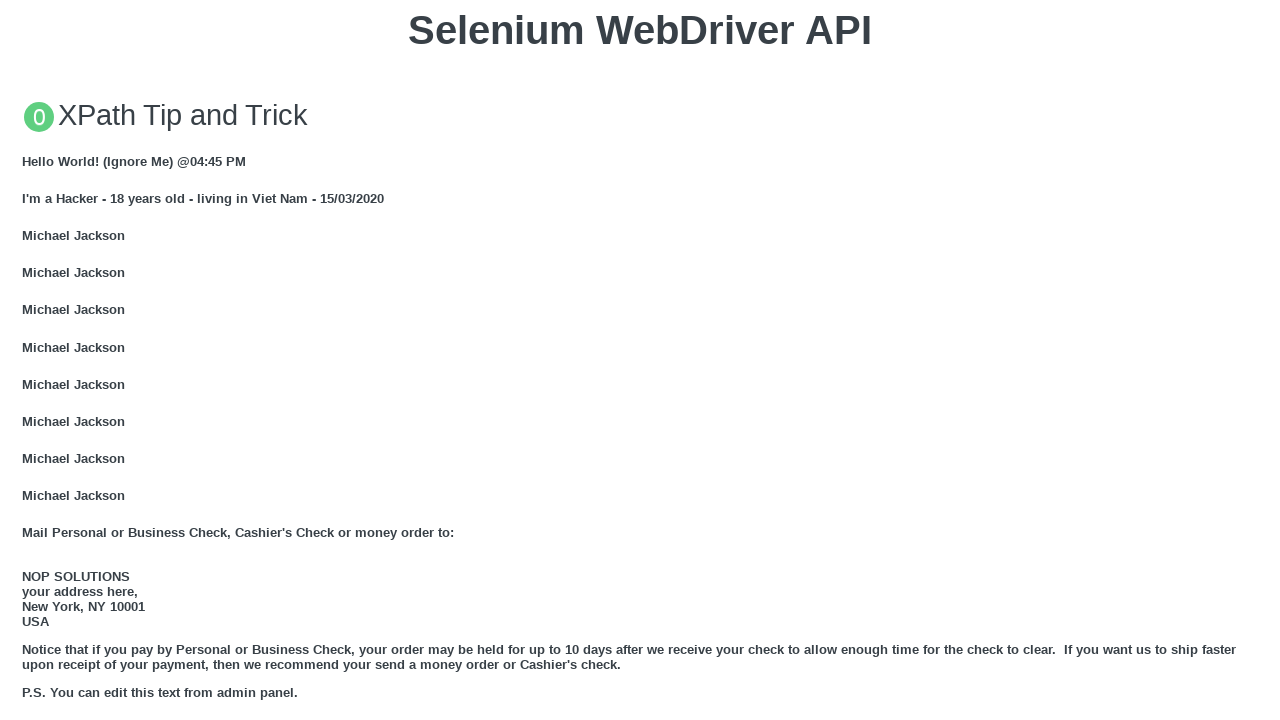

Clicked button to trigger JavaScript prompt dialog at (640, 360) on xpath=//button[text()='Click for JS Prompt']
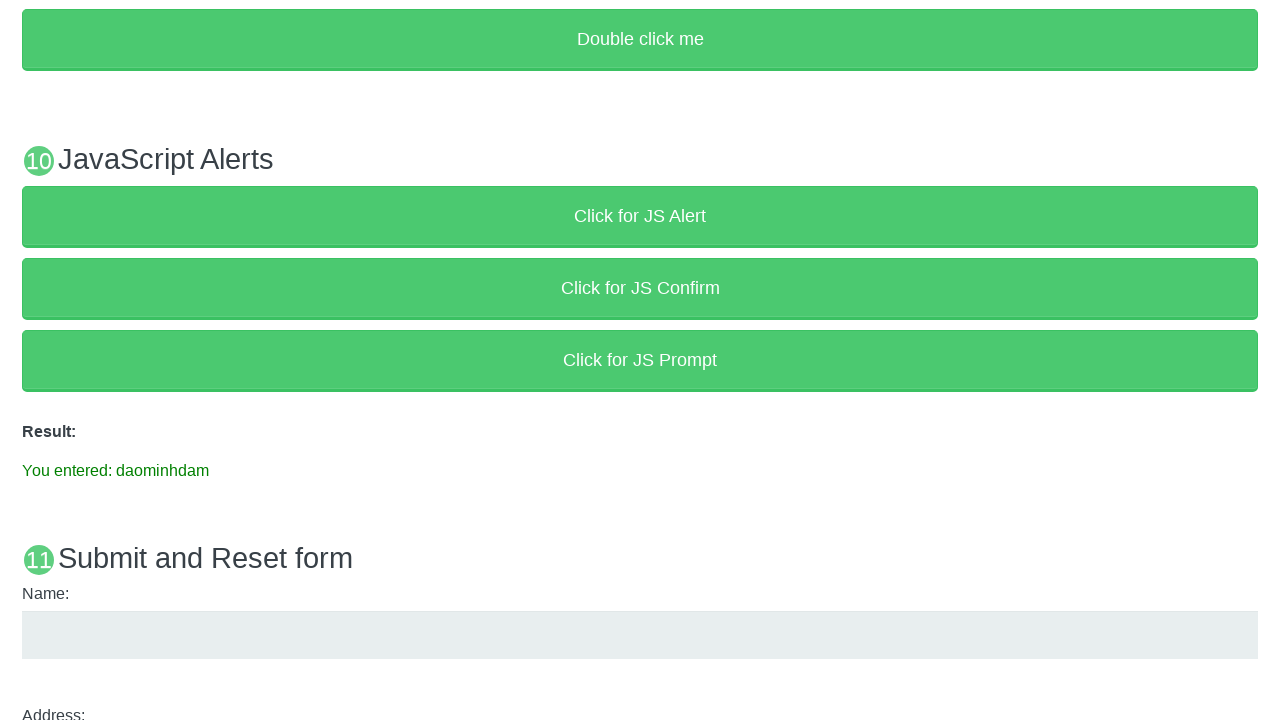

Waited 500ms for dialog to be handled
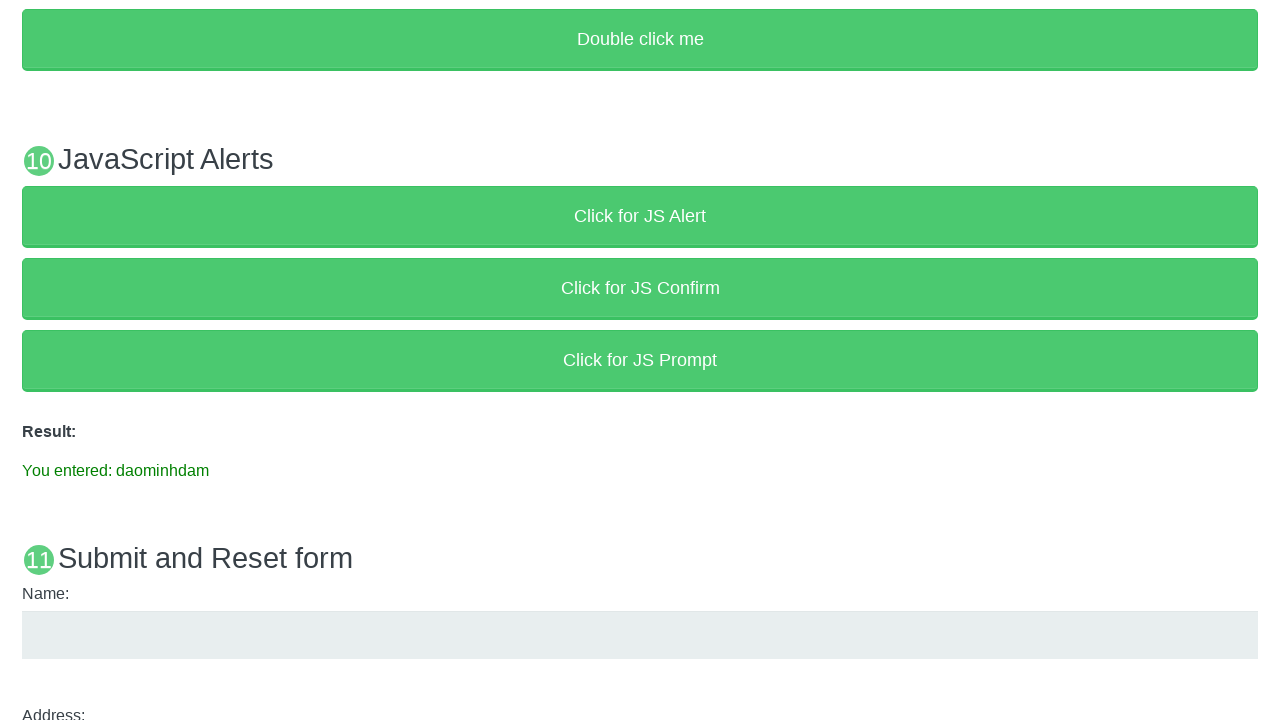

Verified result message displays 'You entered: daominhdam'
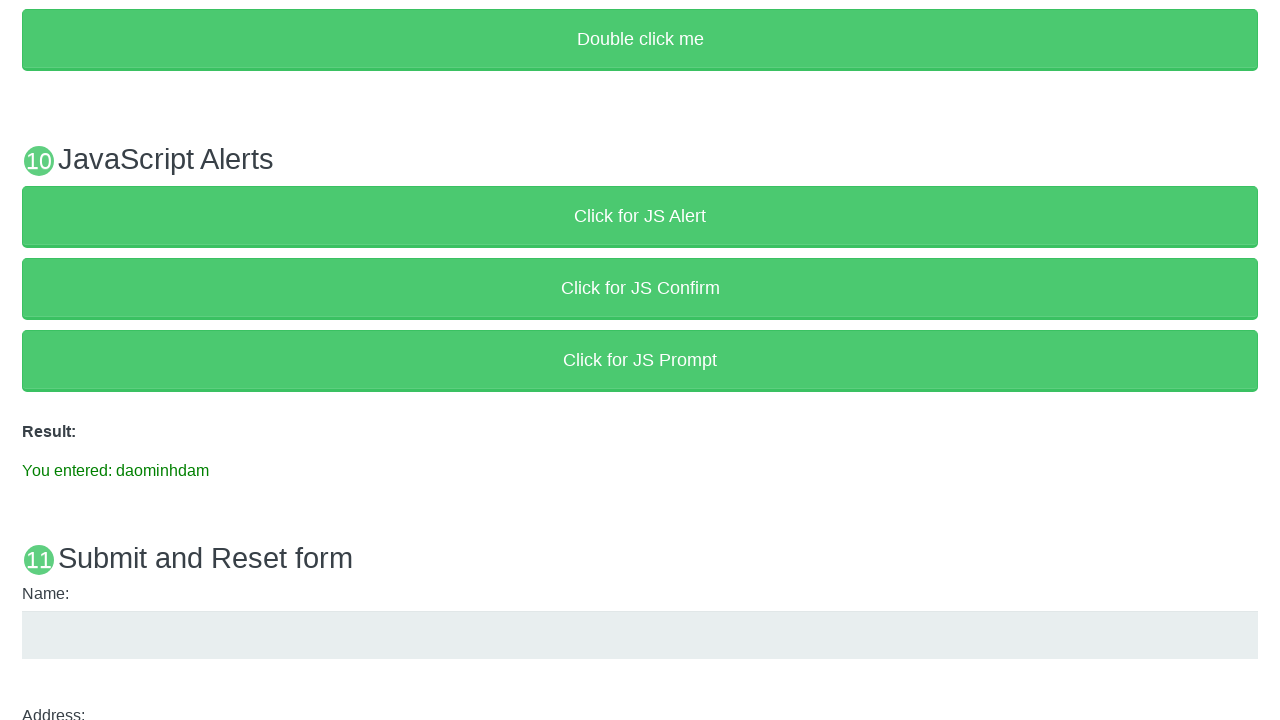

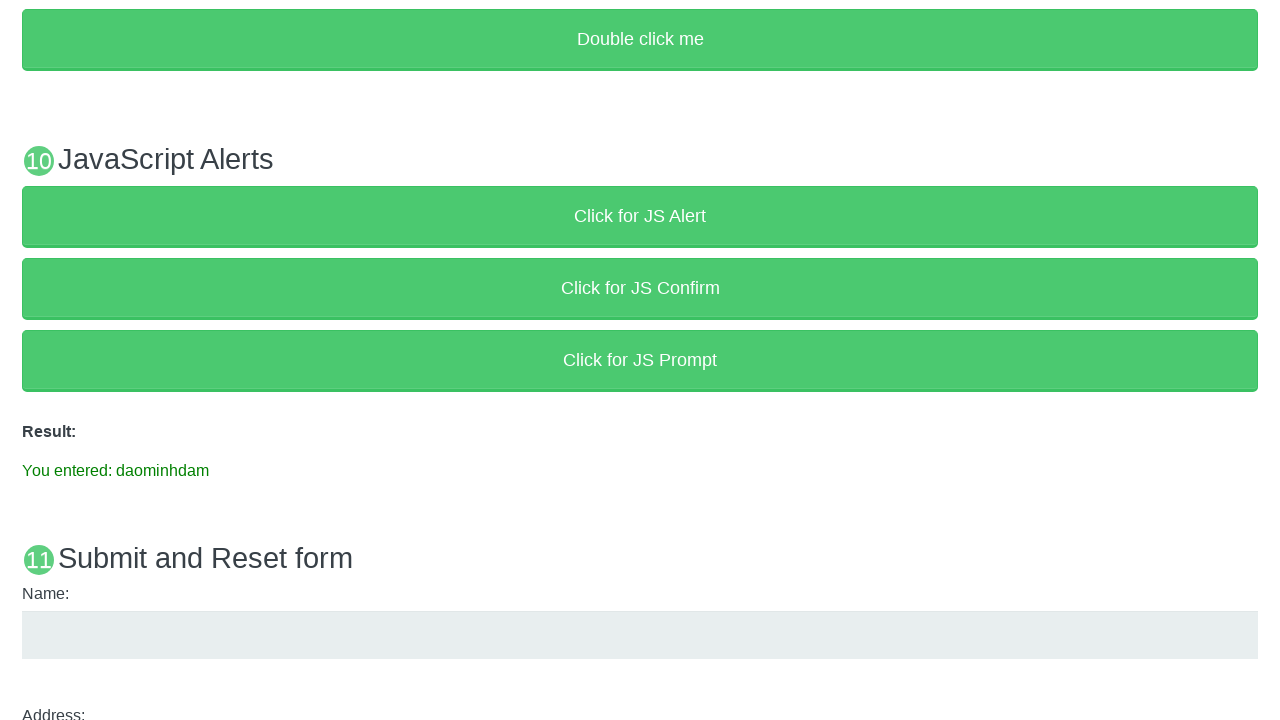